Tests browser back and forward navigation after clicking on a dropdown page, then selects a value from a dropdown

Starting URL: http://the-internet.herokuapp.com/

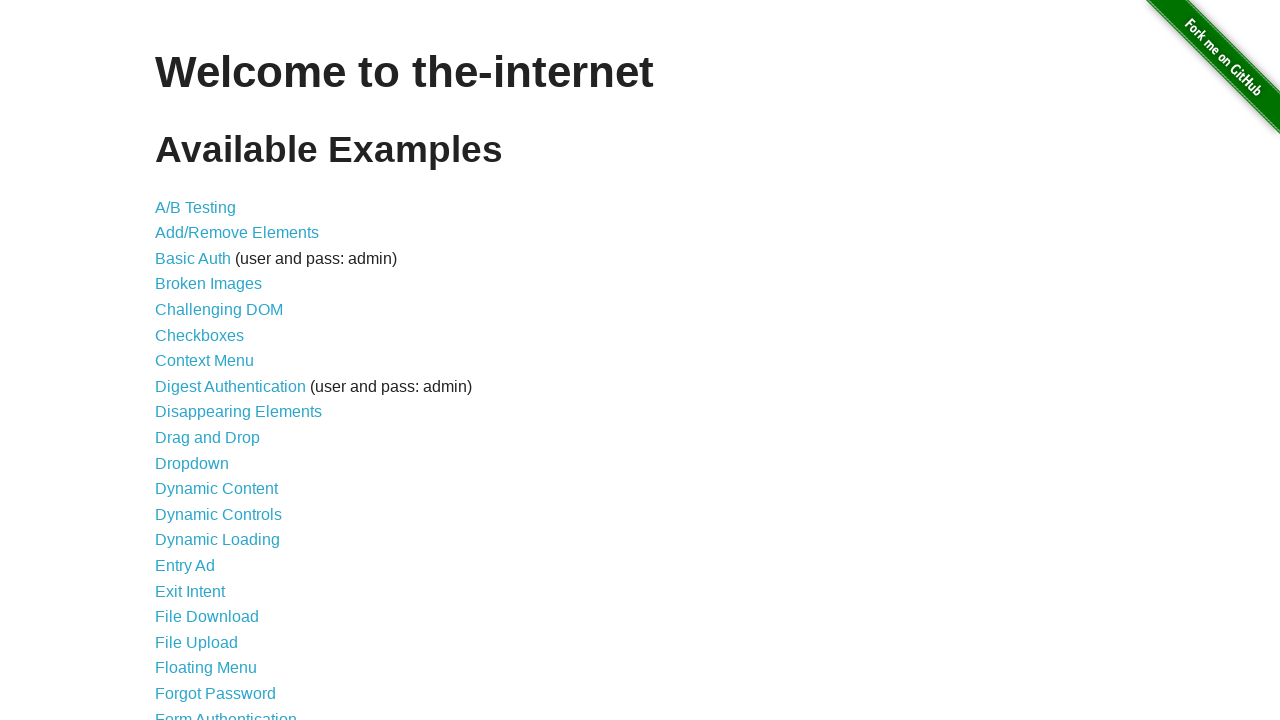

Clicked on Dropdown link at (192, 463) on xpath=//a[contains(text(),'Dropdown')]
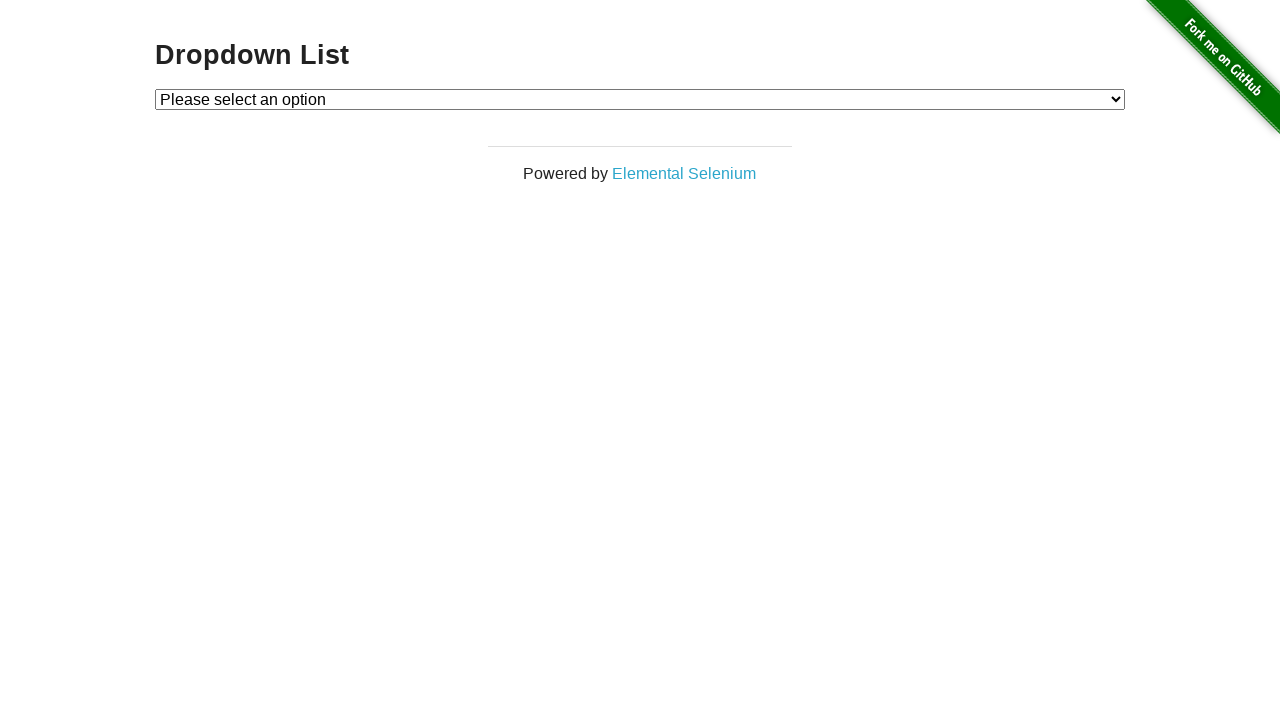

Navigated back to previous page
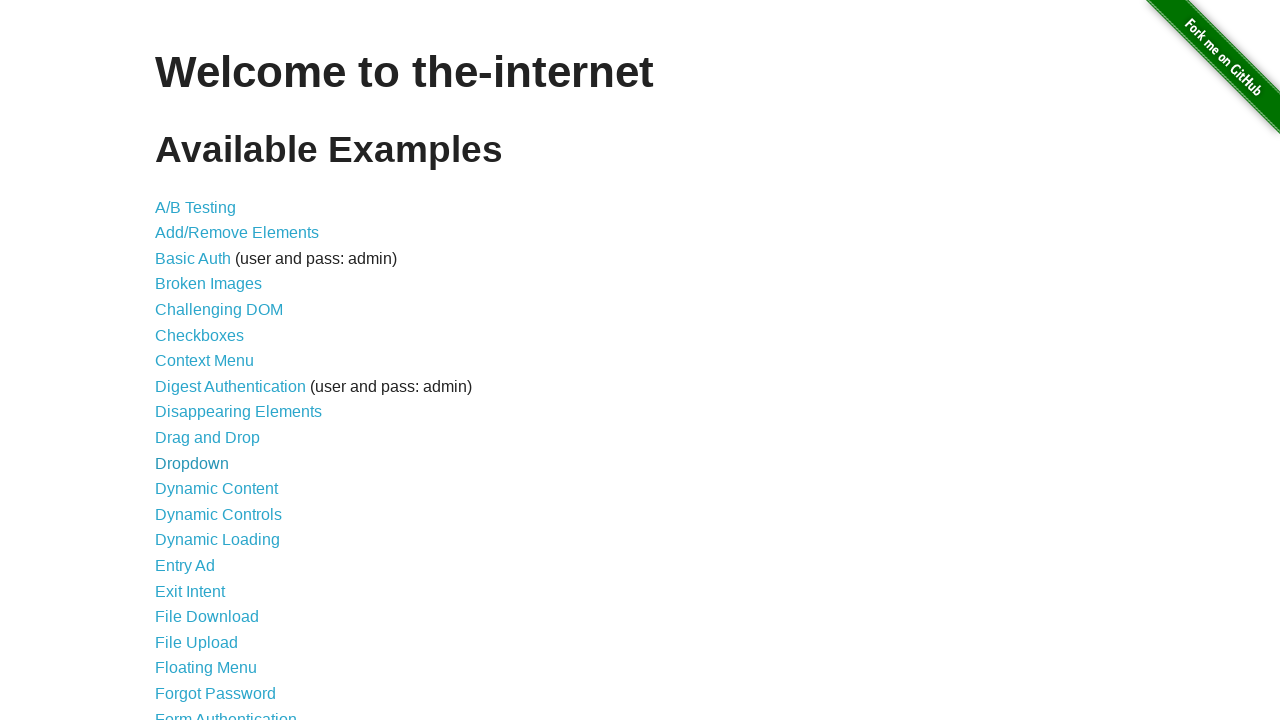

Navigated forward to Dropdown page
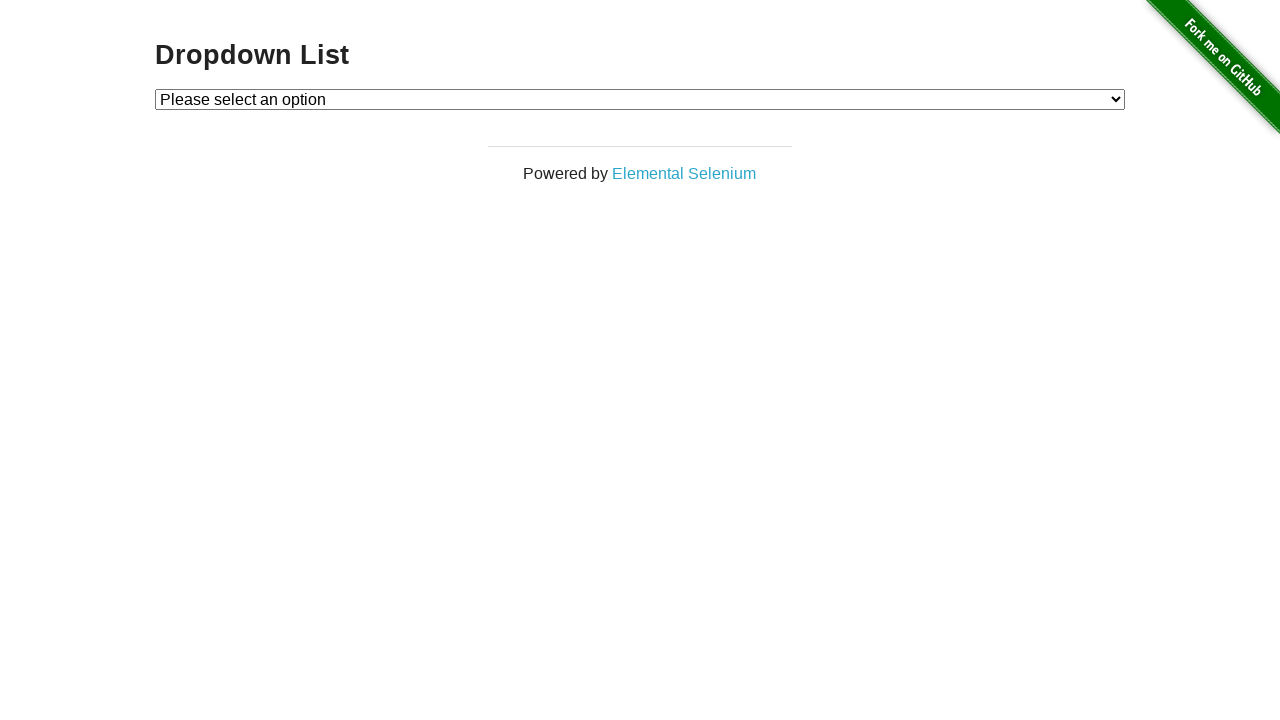

Selected 'Option 1' from dropdown menu on //select[@id='dropdown']
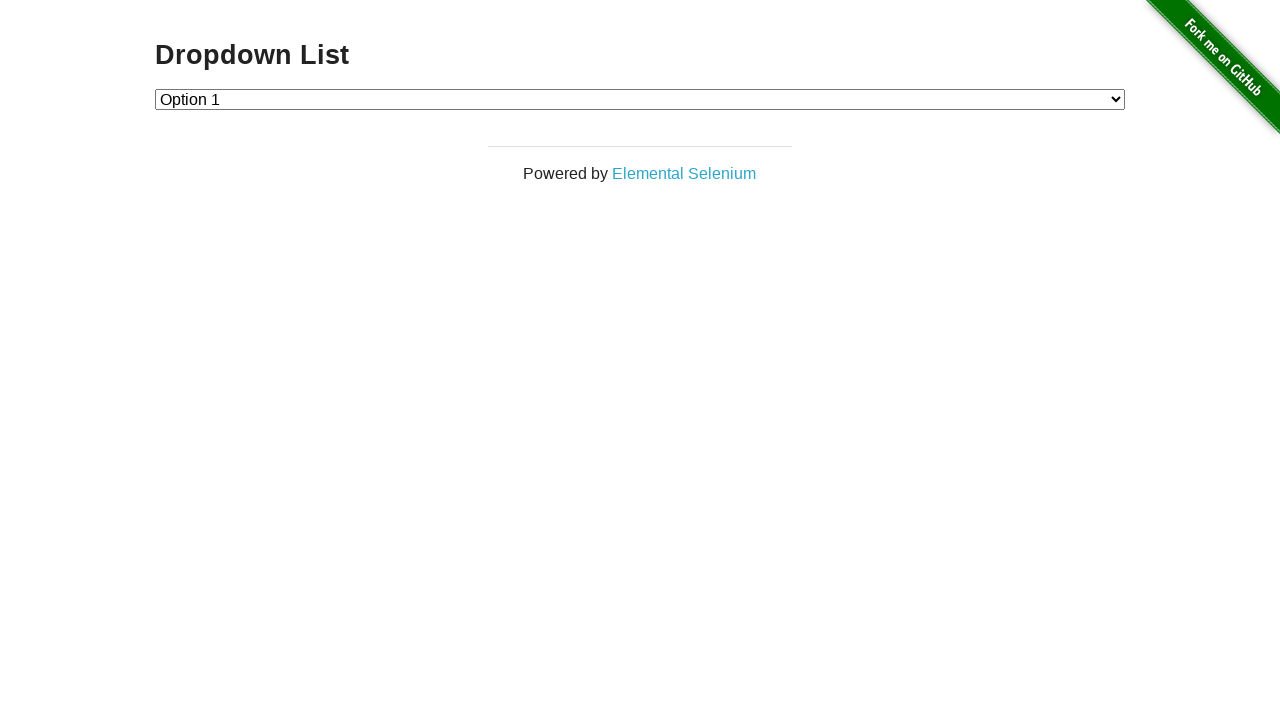

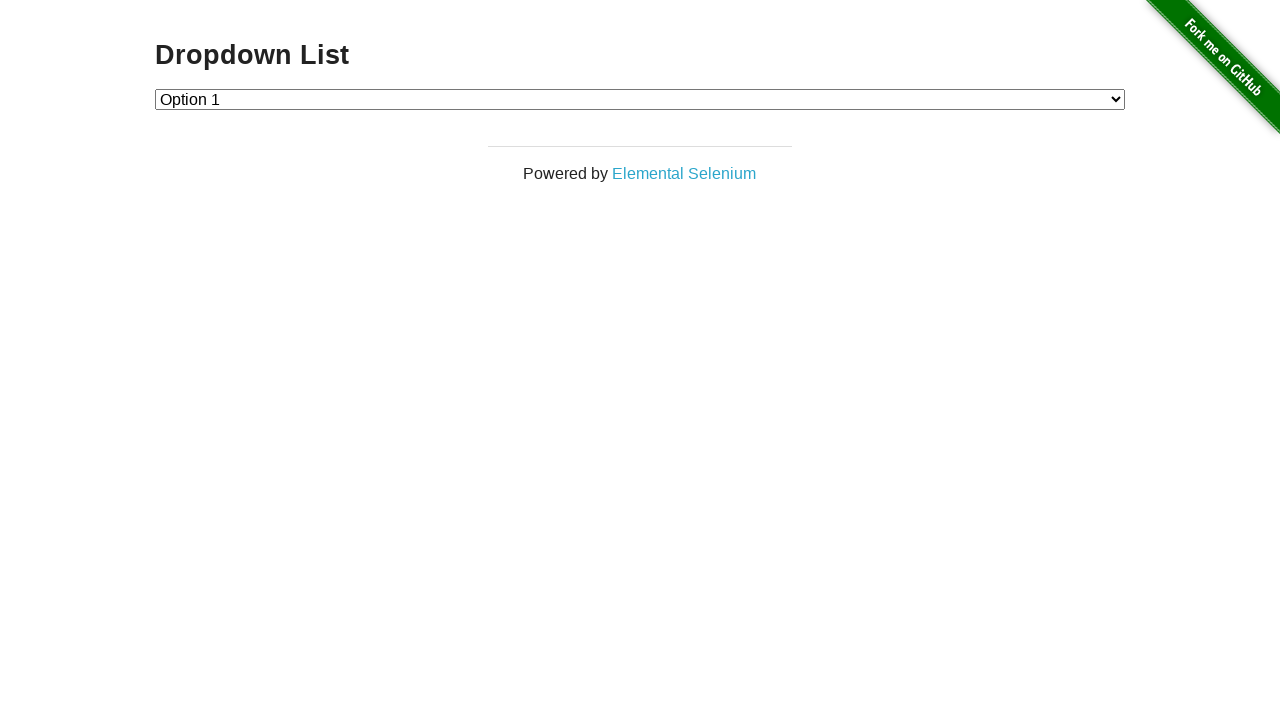